Navigates to the DemoQA automation practice form and verifies that the submit button element exists on the page using XPath selector

Starting URL: https://demoqa.com/automation-practice-form

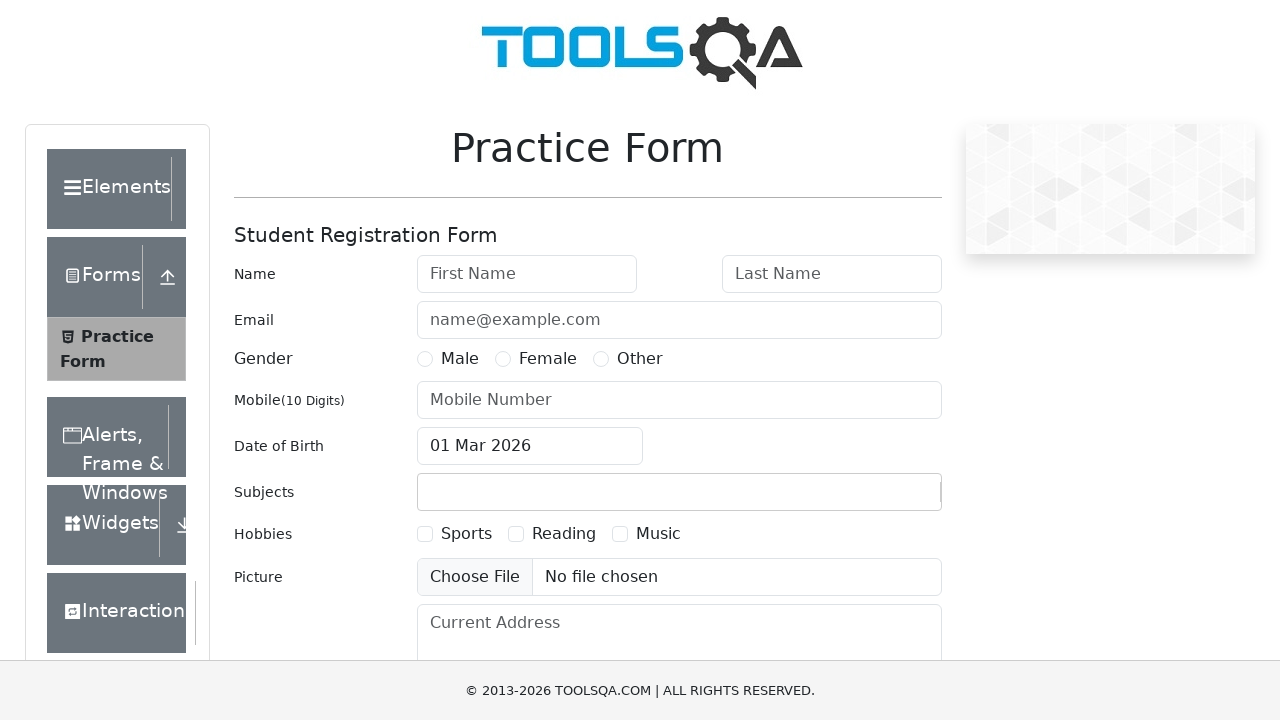

Navigated to DemoQA automation practice form
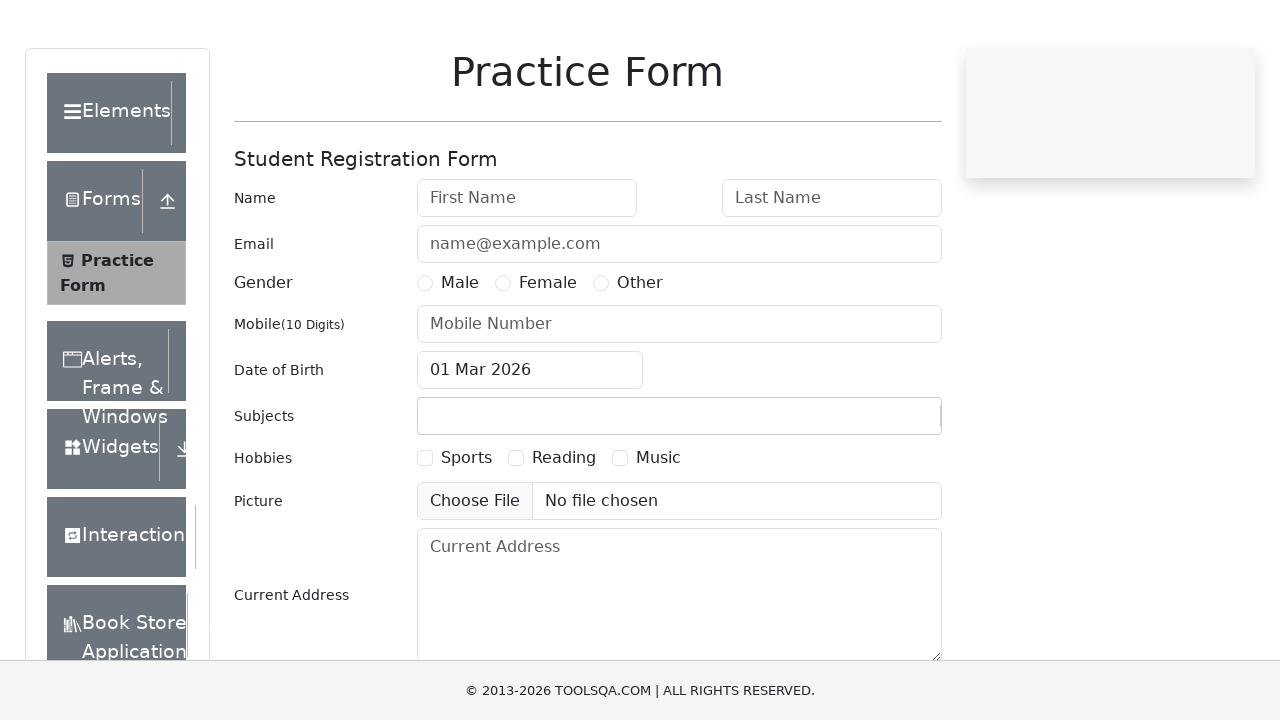

Submit button element verified to exist using XPath selector
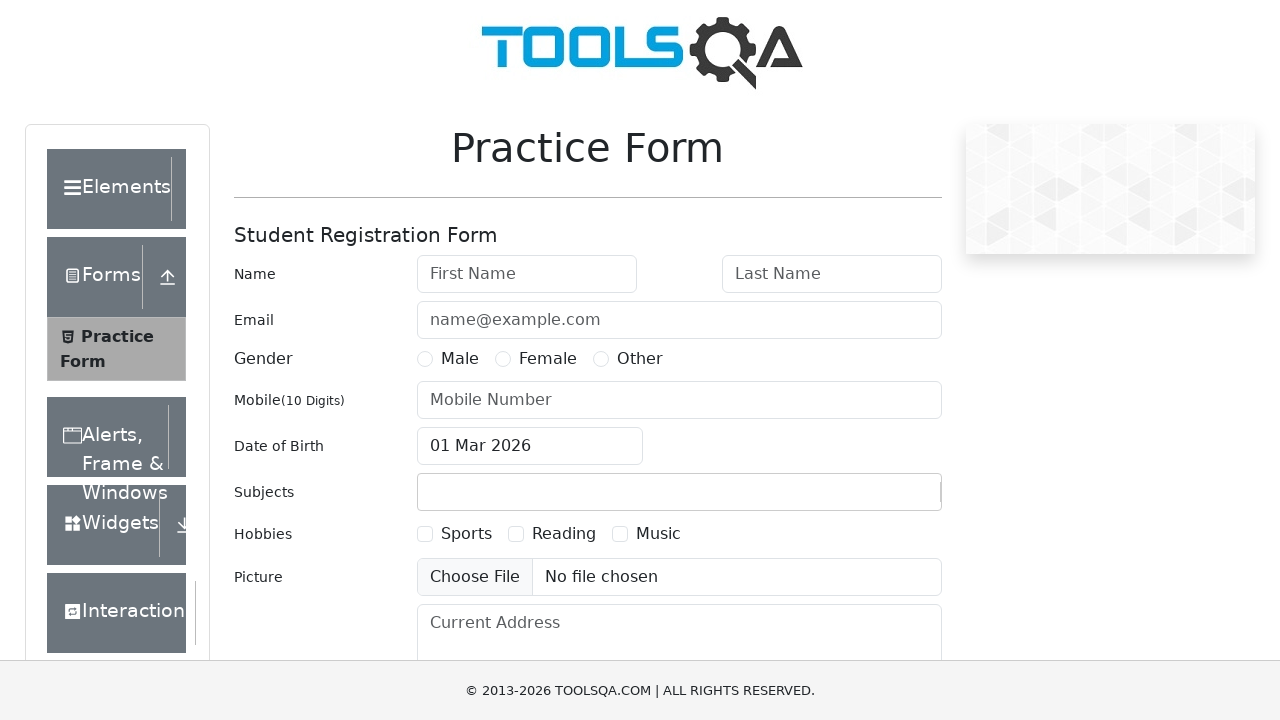

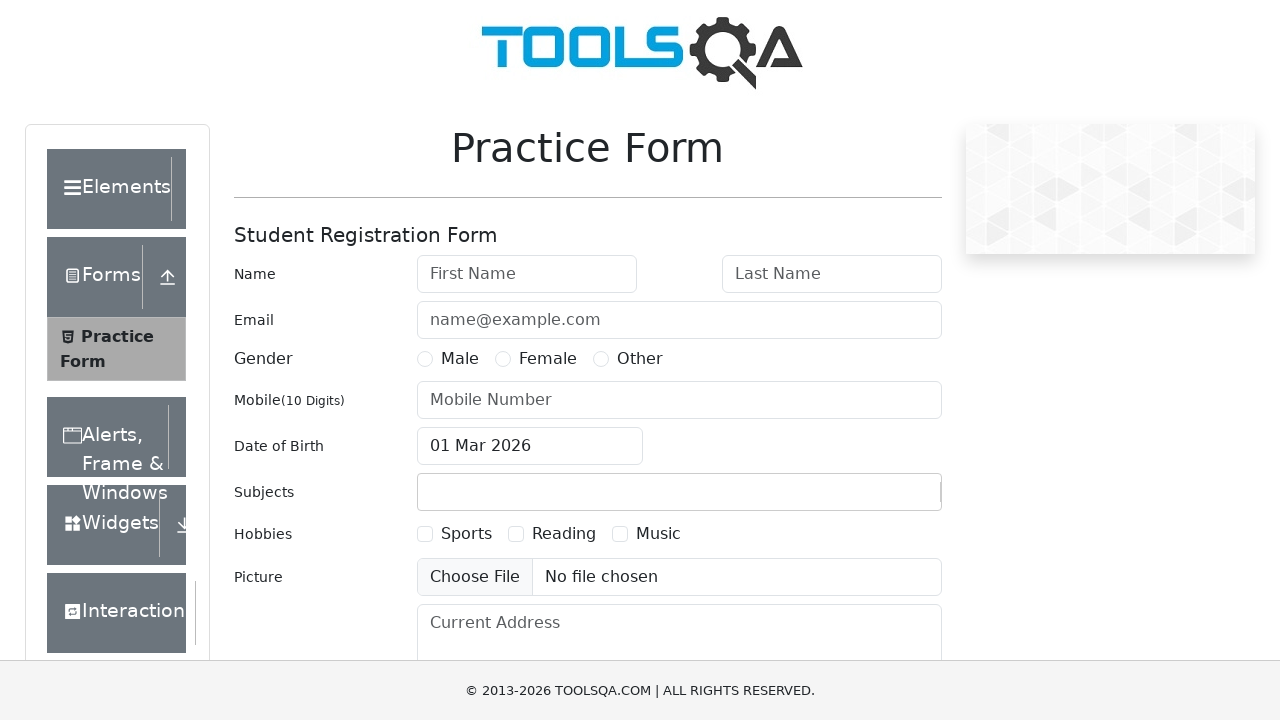